Tests enabling an input box by clicking enable button and verifying the input becomes enabled with success message

Starting URL: https://practice.cydeo.com/dynamic_controls

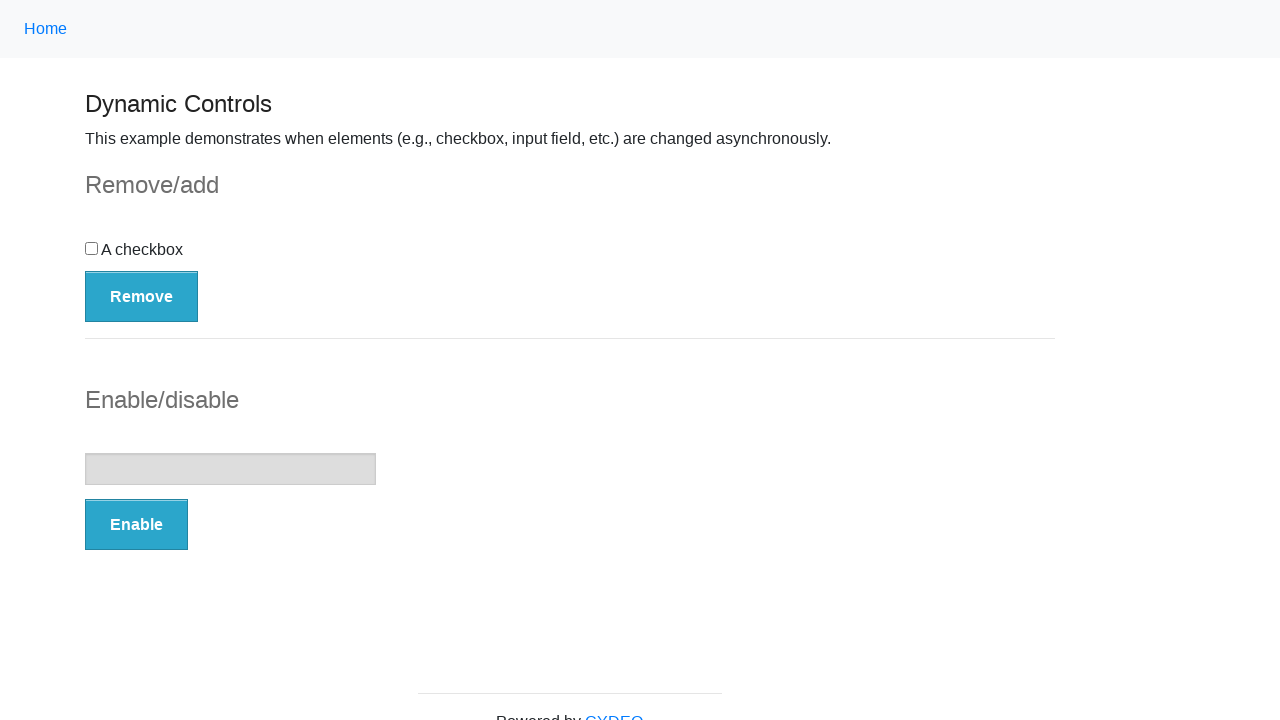

Clicked the Enable button at (136, 525) on button:has-text('Enable')
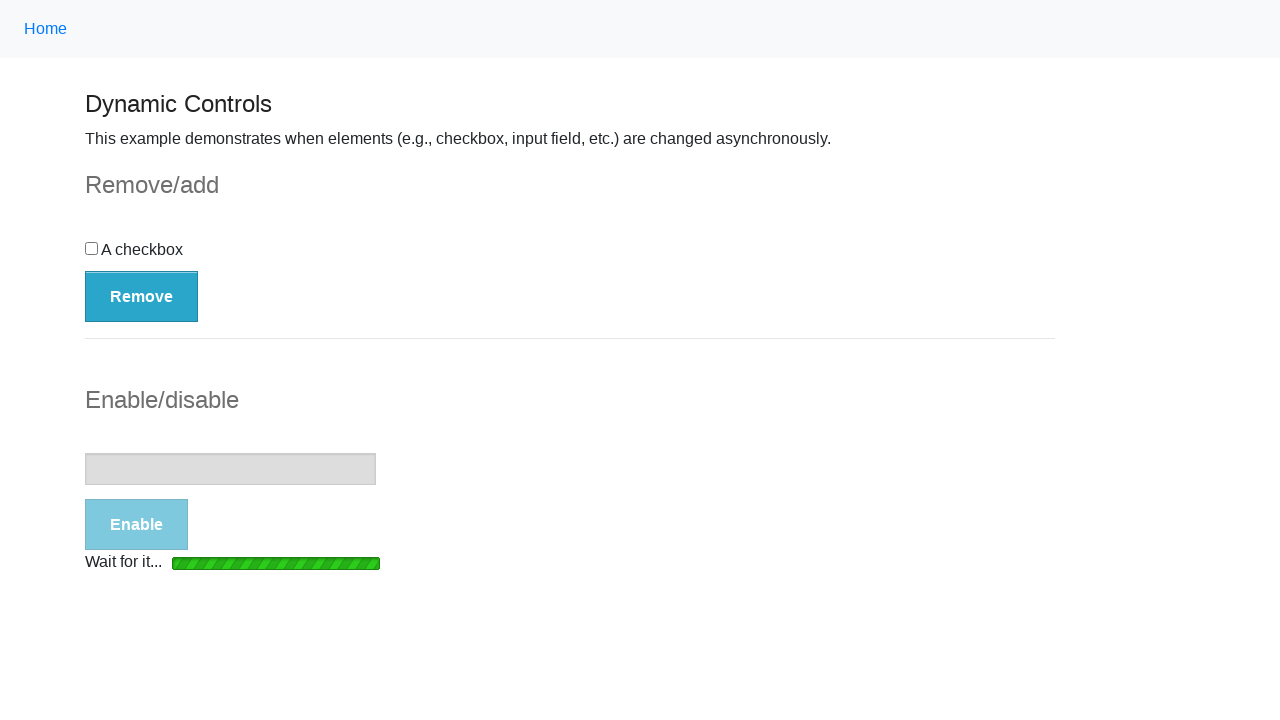

Loading bar disappeared
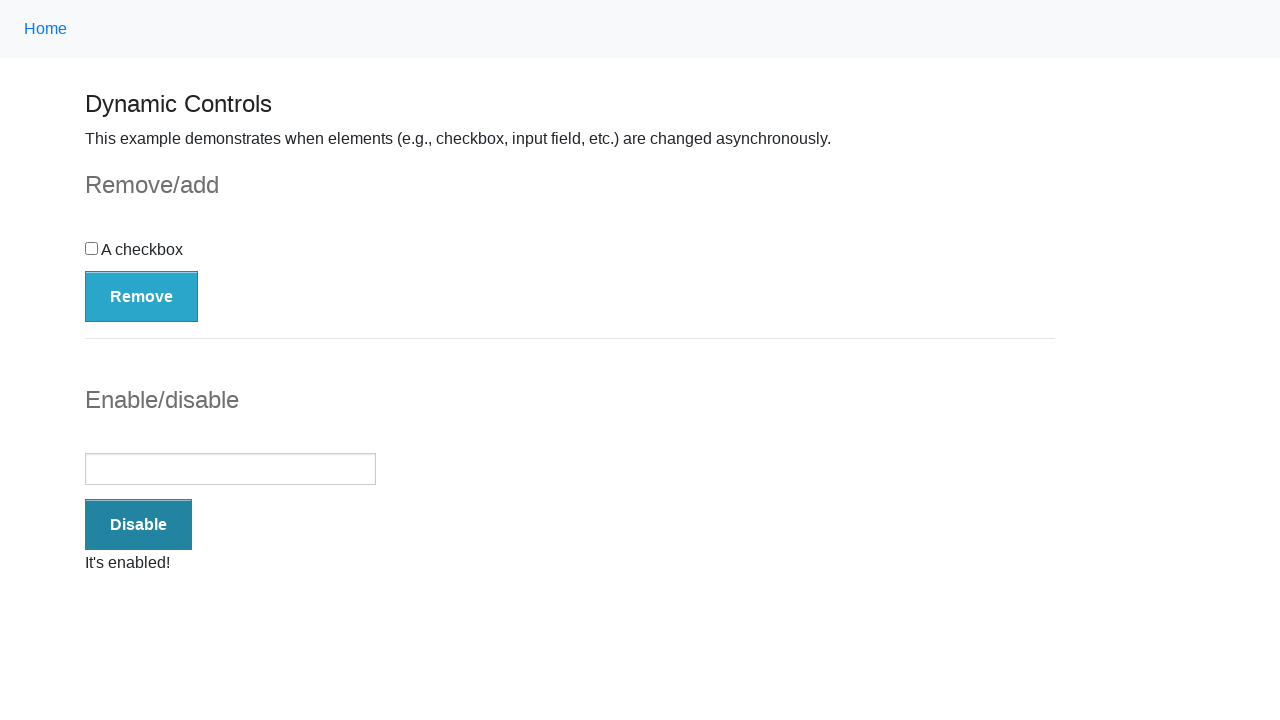

Verified input box is enabled
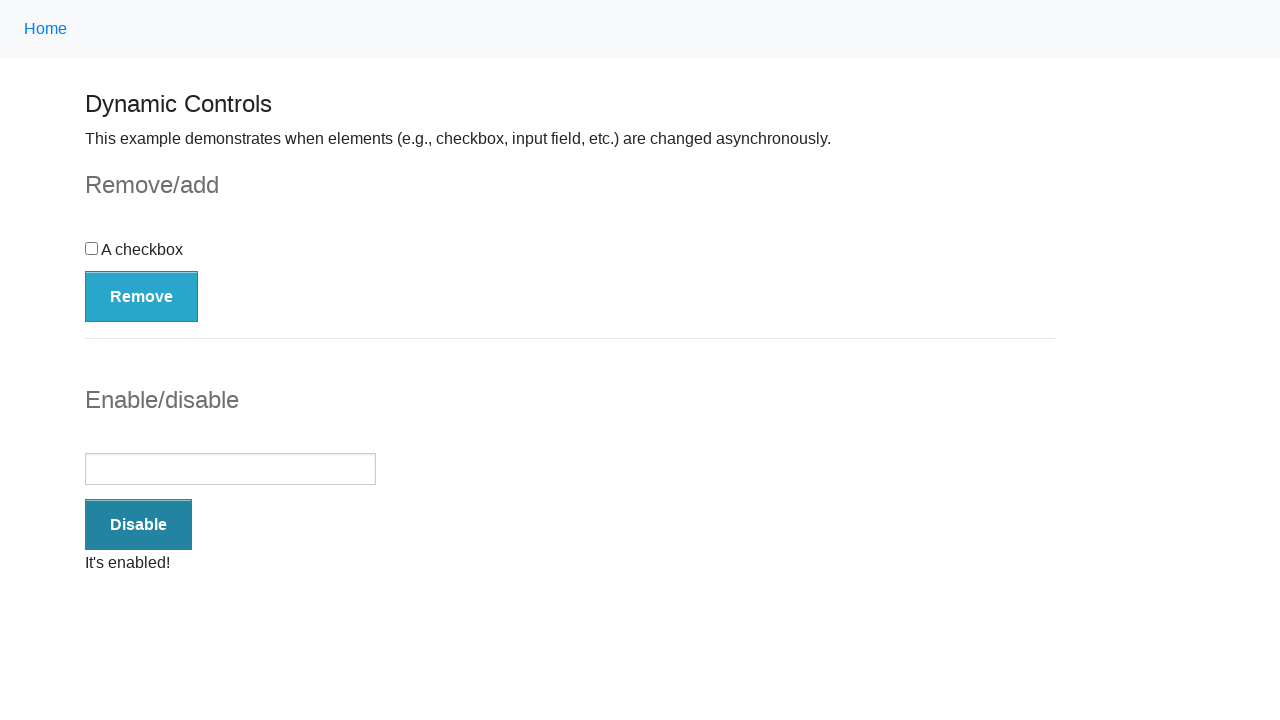

Verified success message is visible
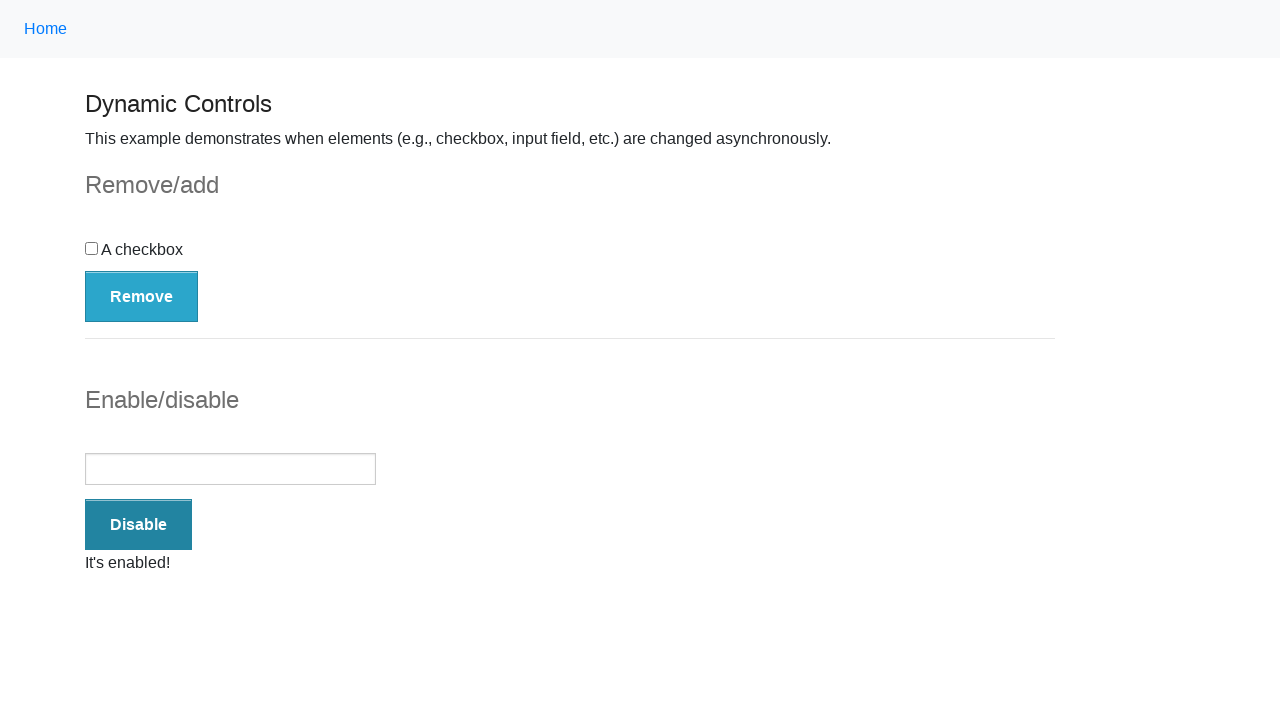

Verified success message text is 'It's enabled!'
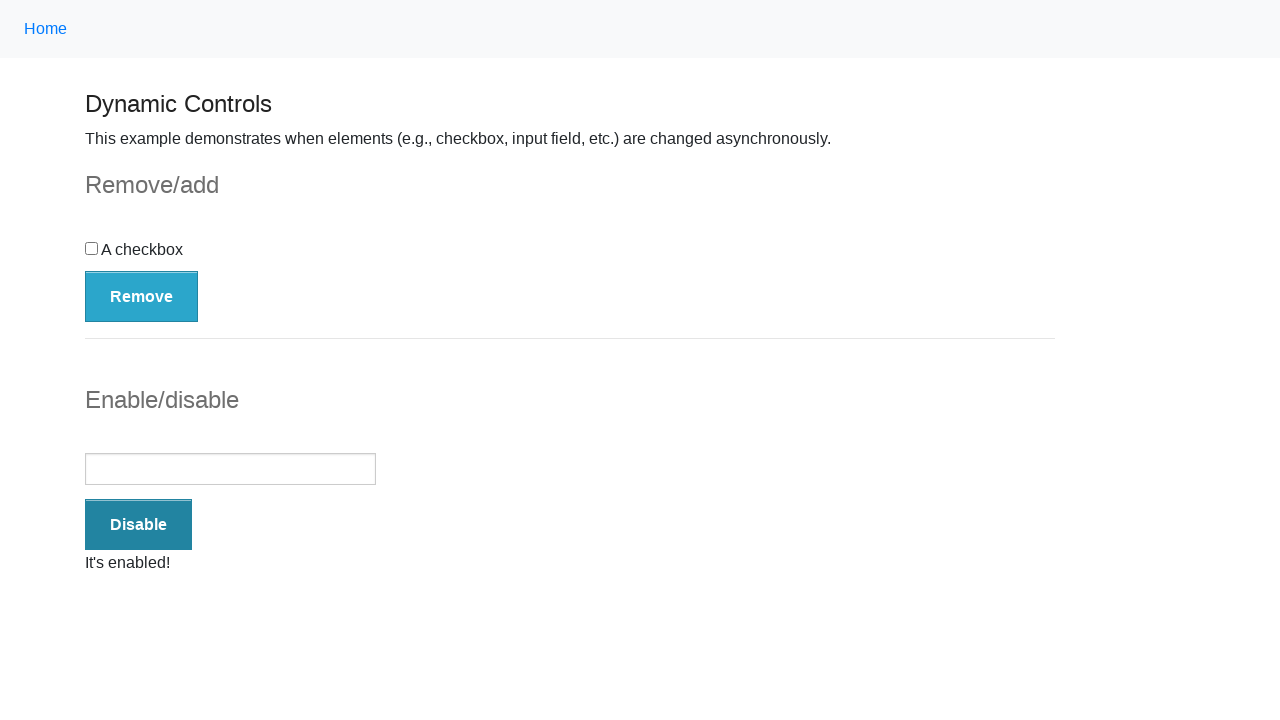

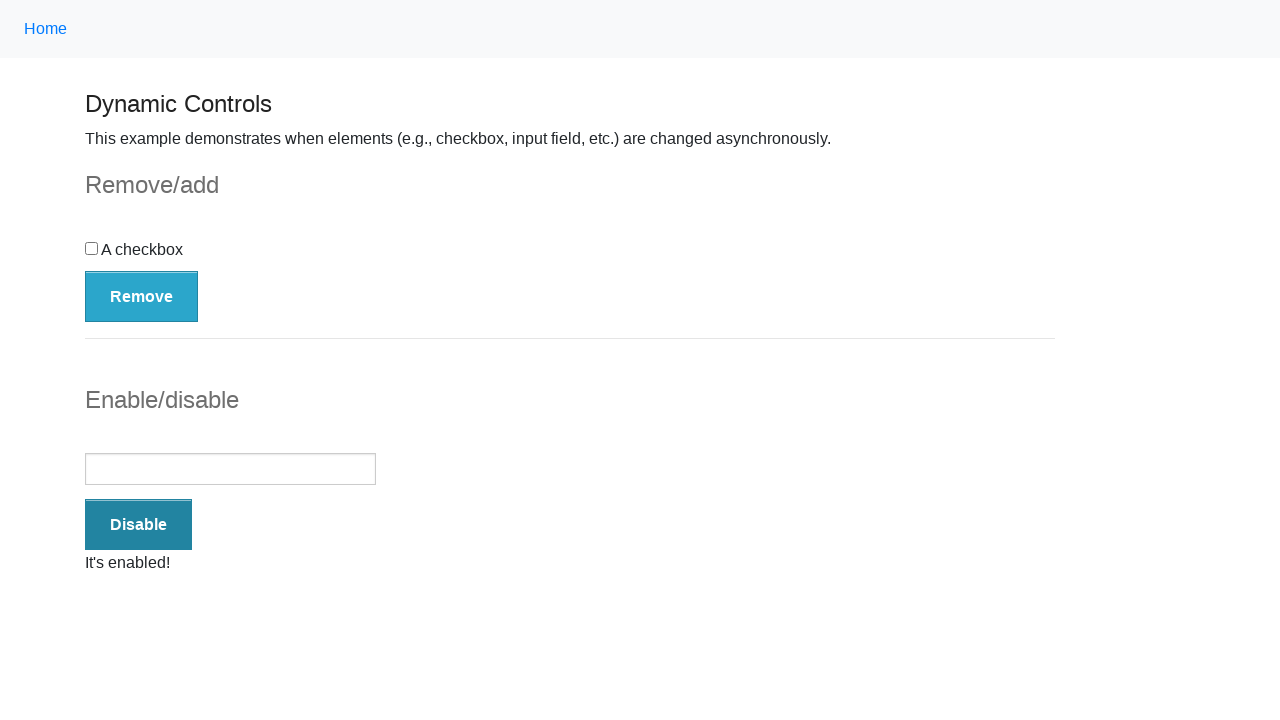